Tests dynamic controls on a demo page by clicking a checkbox, removing it via button click, then enabling a disabled input field and typing into it.

Starting URL: https://the-internet.herokuapp.com/dynamic_controls

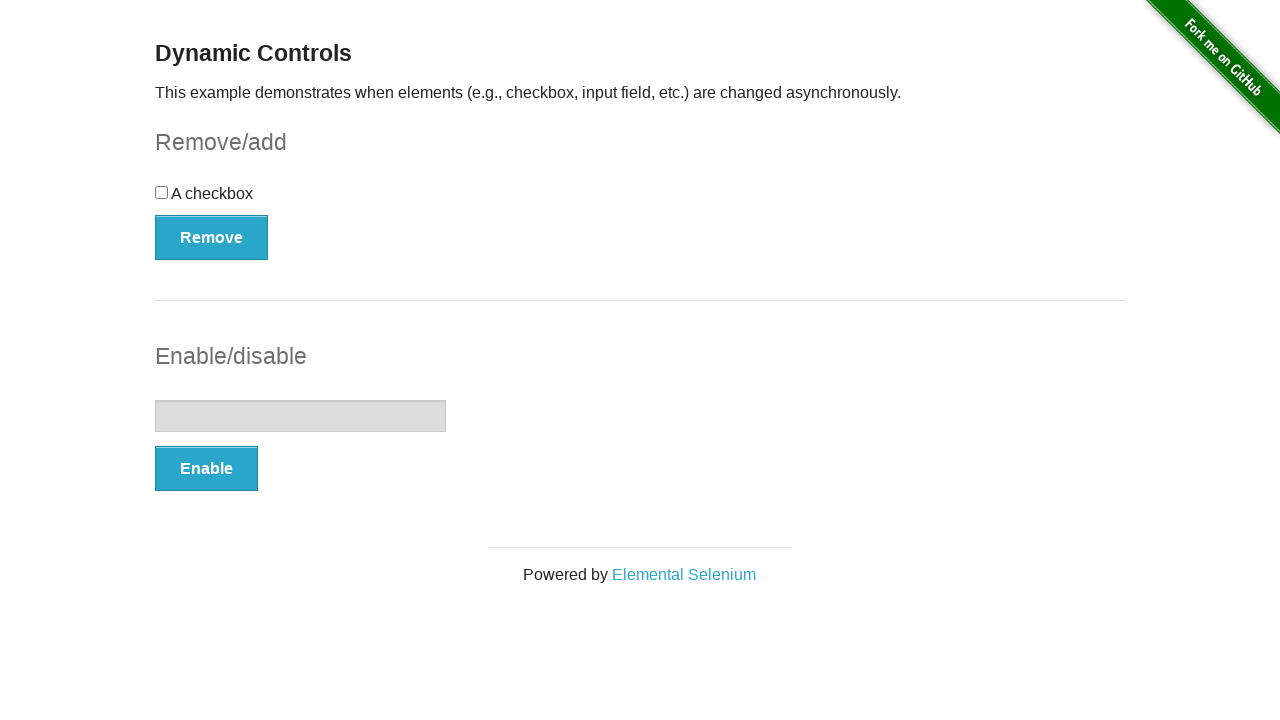

Located checkbox form element
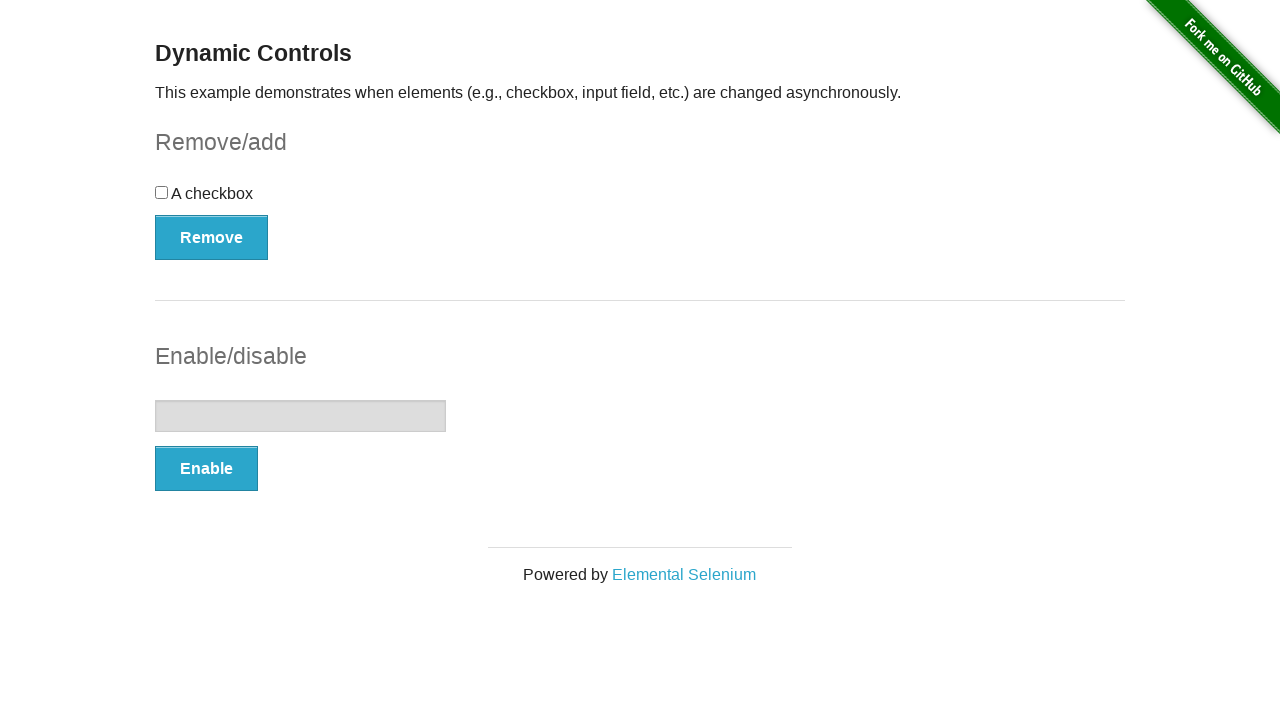

Located input form element
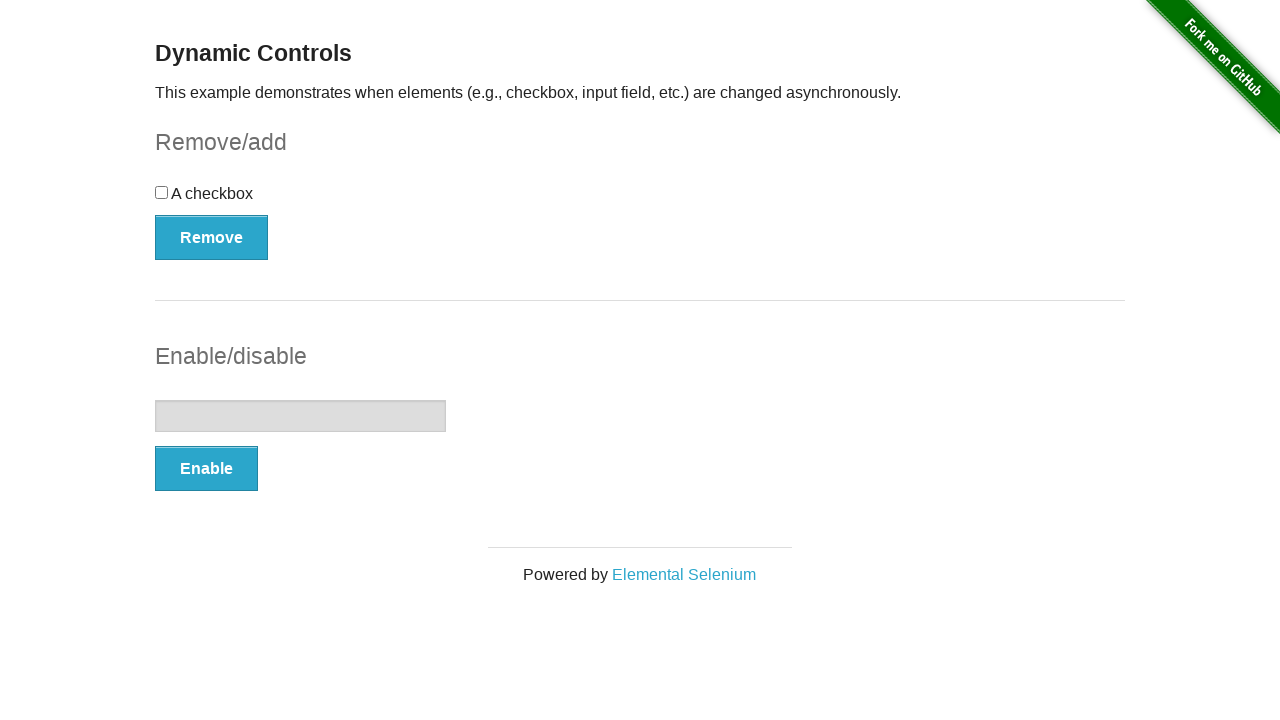

Located checkbox input element
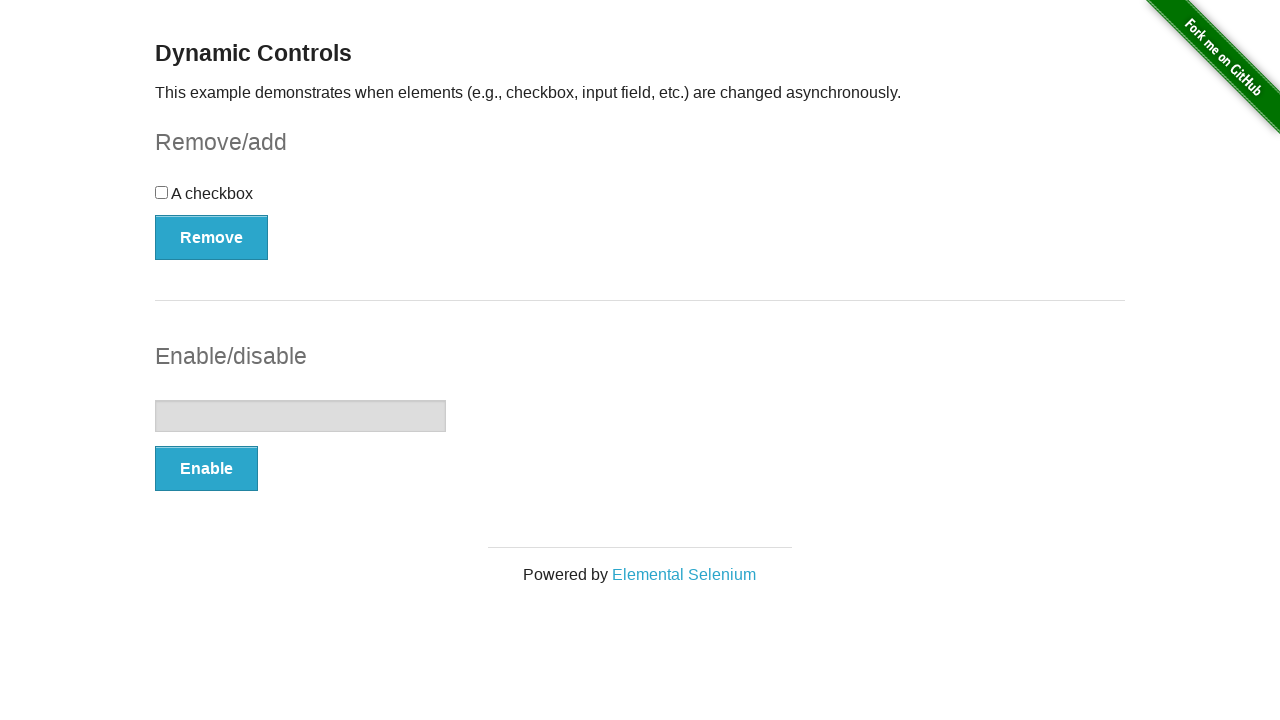

Clicked the checkbox to select it at (162, 192) on #checkbox-example input
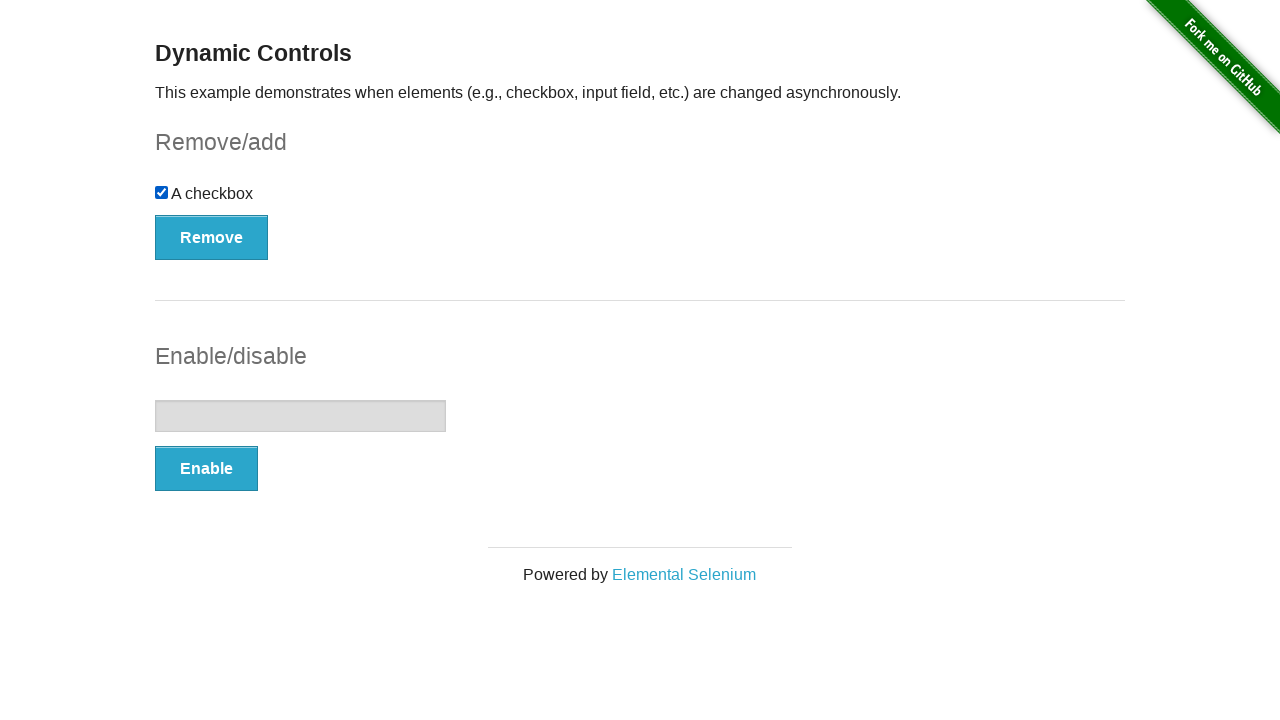

Located Remove button in checkbox form
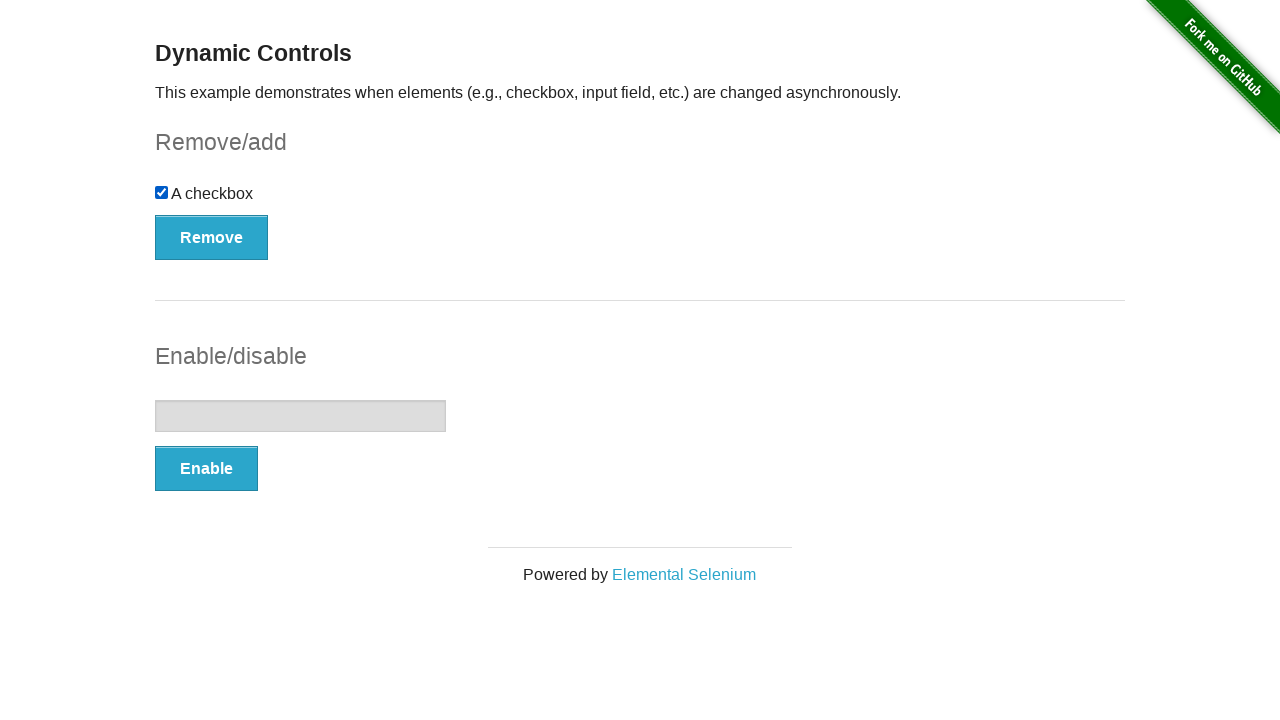

Clicked Remove button to delete the checkbox at (212, 237) on #checkbox-example >> button
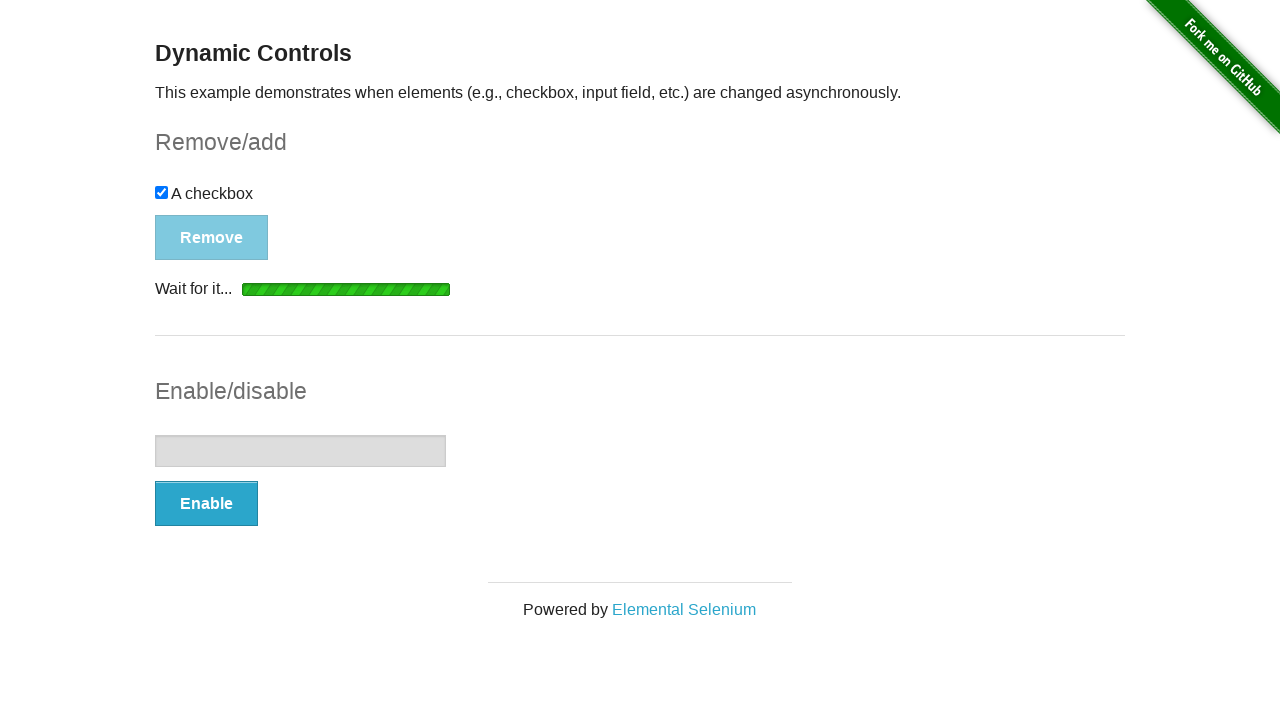

Waited for checkbox to become hidden/removed
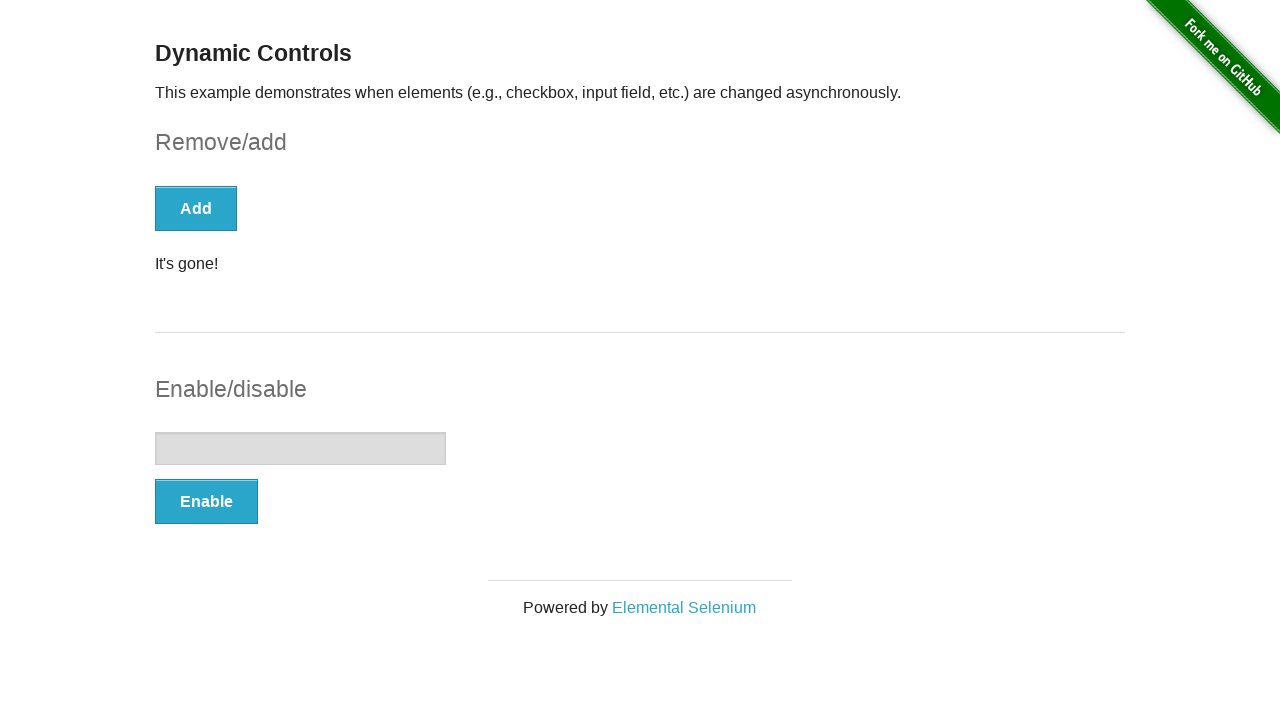

Located Enable button in input form
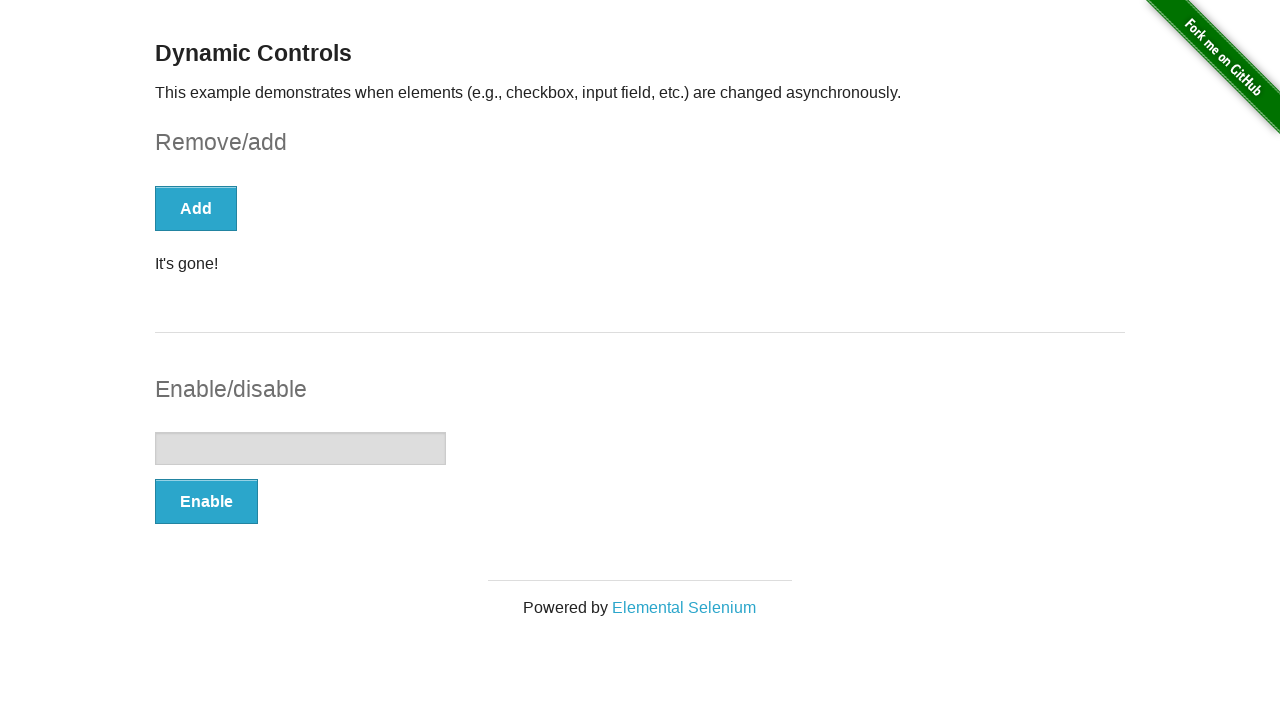

Located input field element
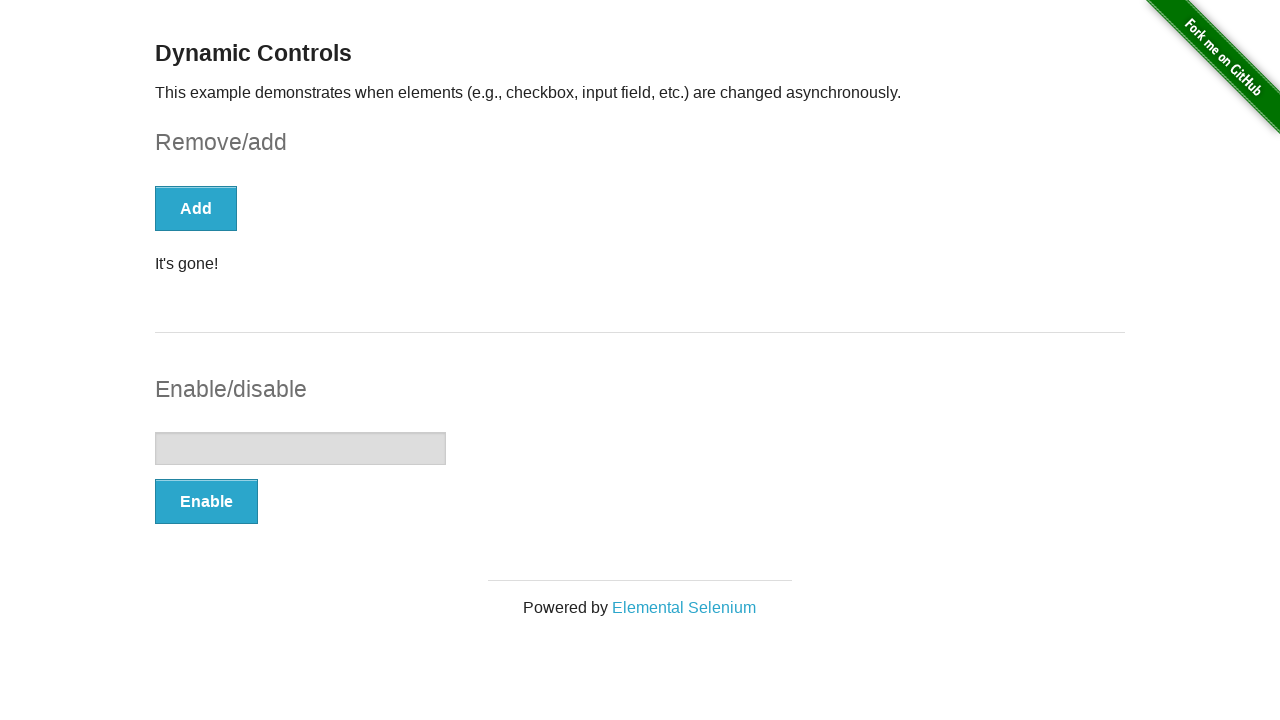

Clicked Enable button to enable the input field at (206, 501) on #input-example >> button
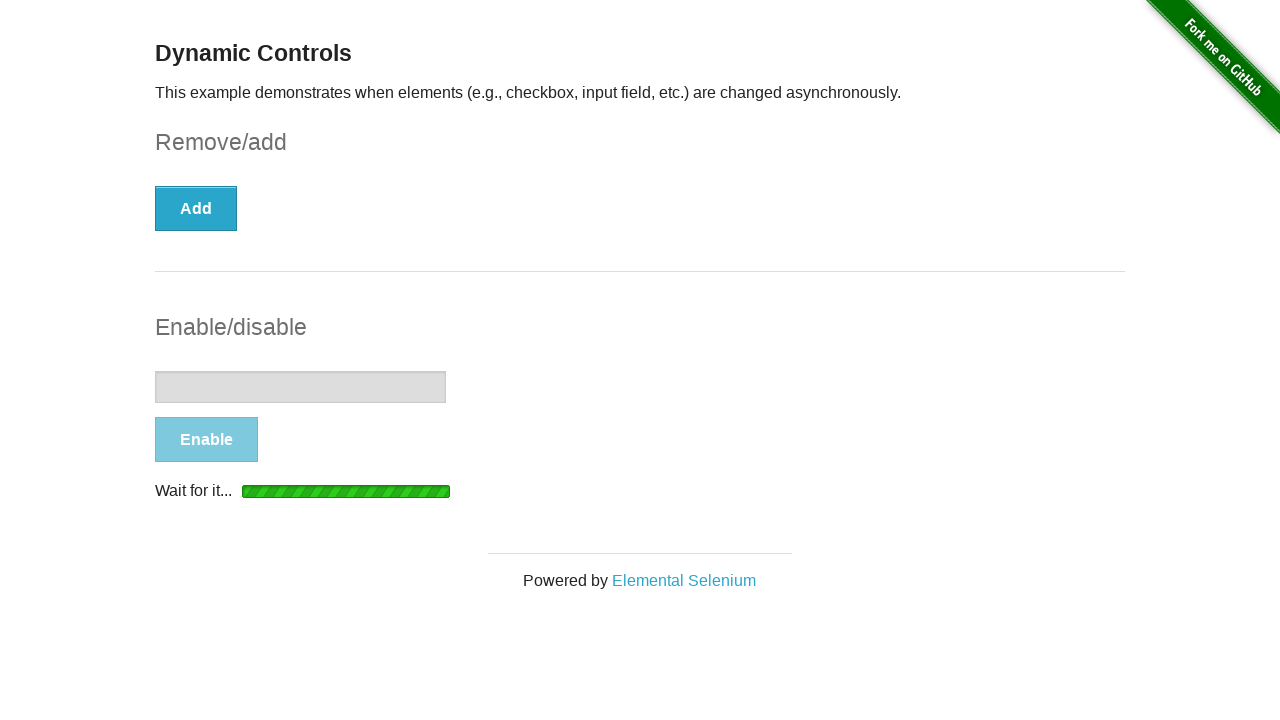

Waited for input field to become enabled
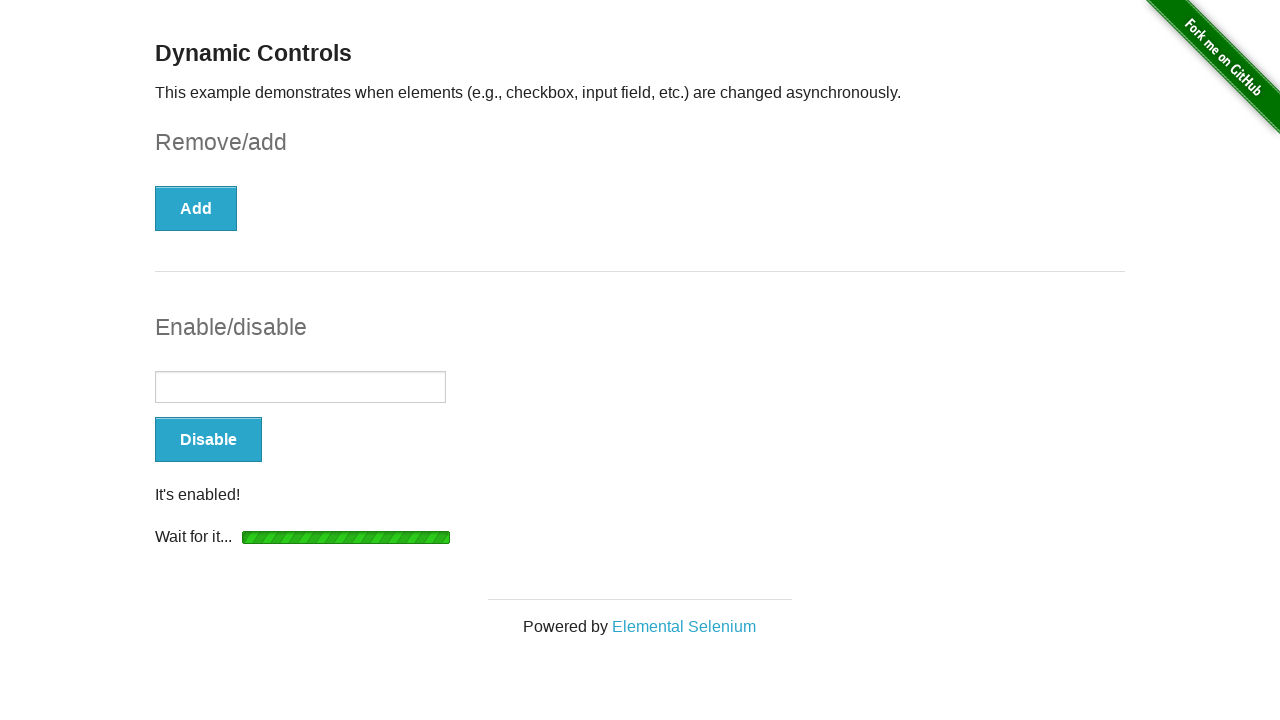

Typed 'Something....' into the enabled input field on #input-example input
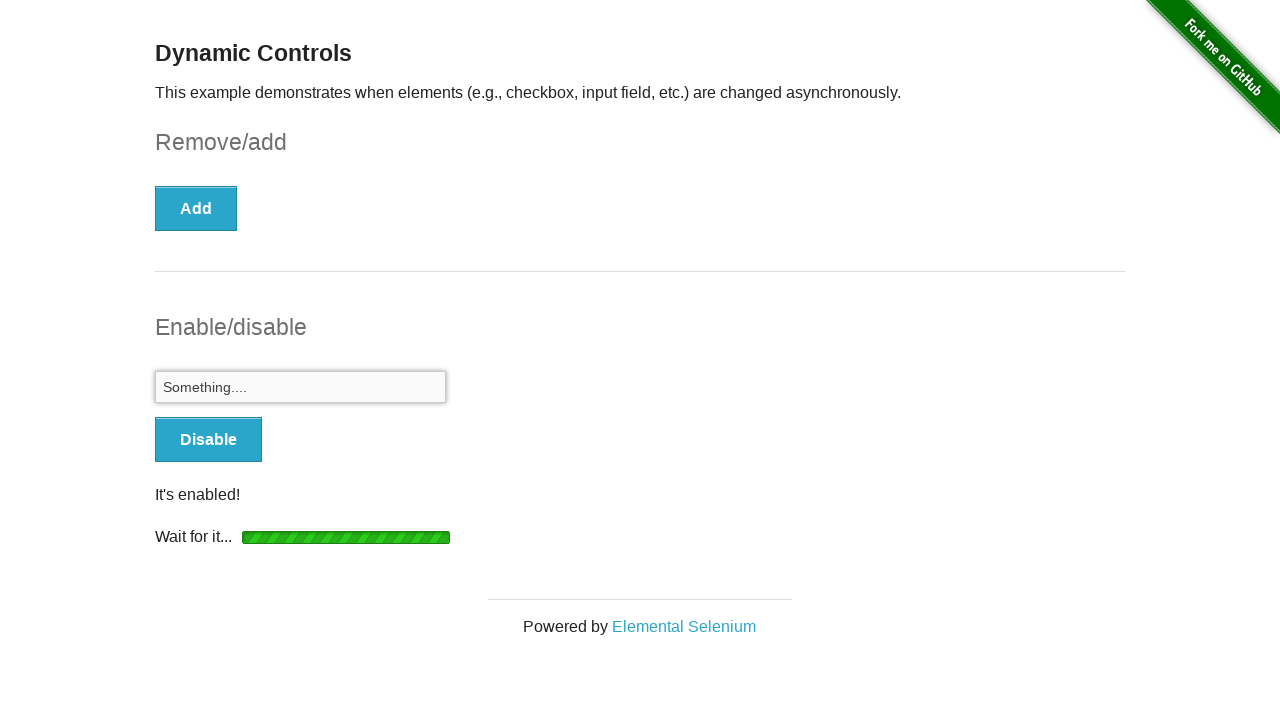

Waited 2 seconds to observe the result
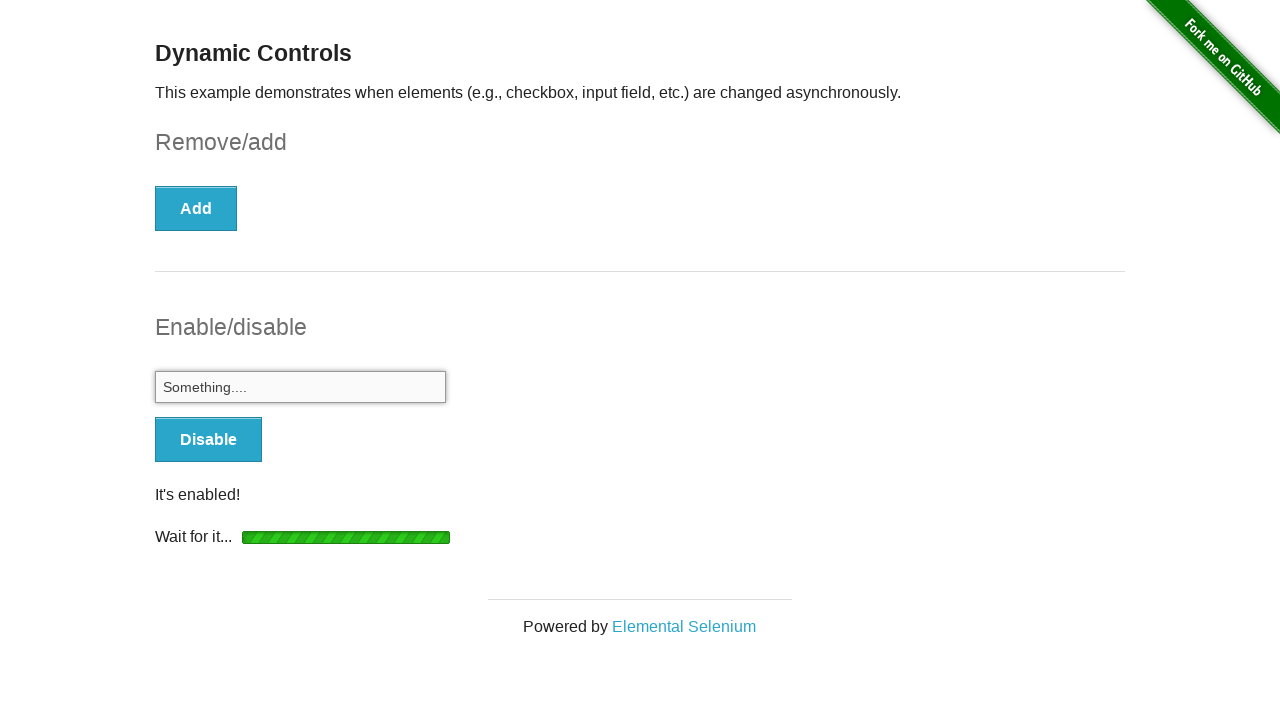

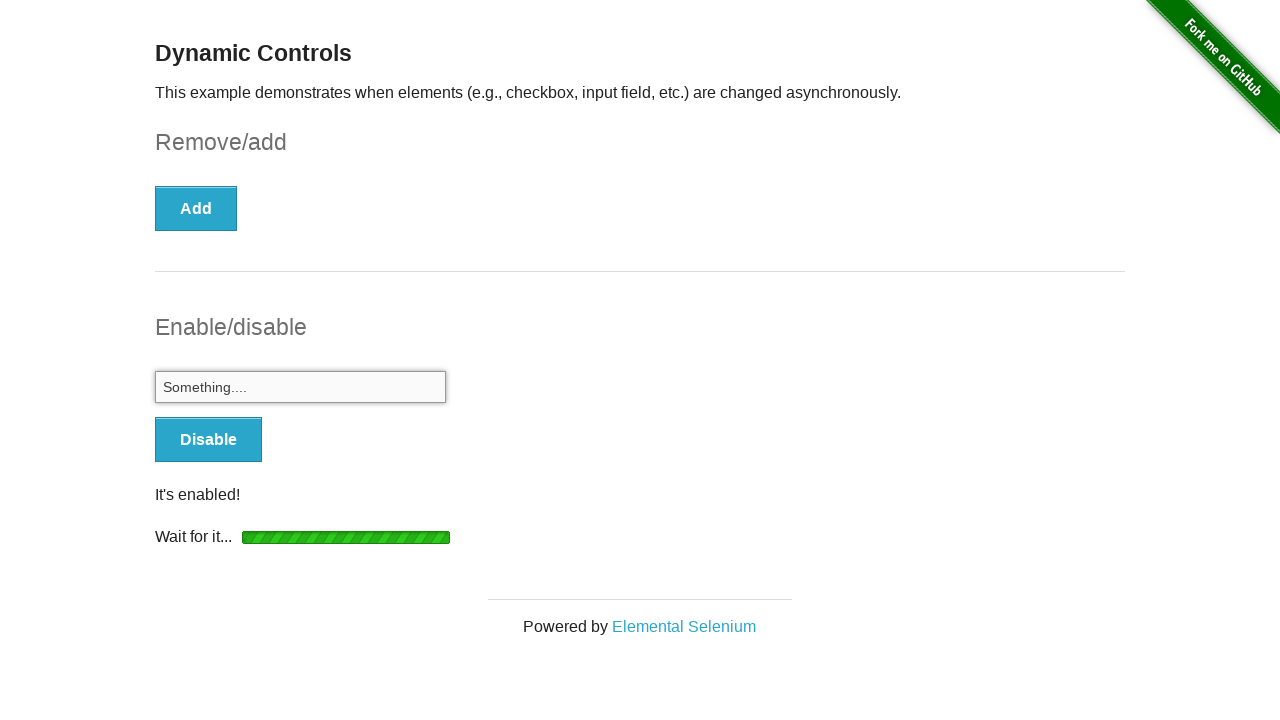